Tests slider functionality by dragging the slider element to adjust its position

Starting URL: https://demoqa.com/slider/

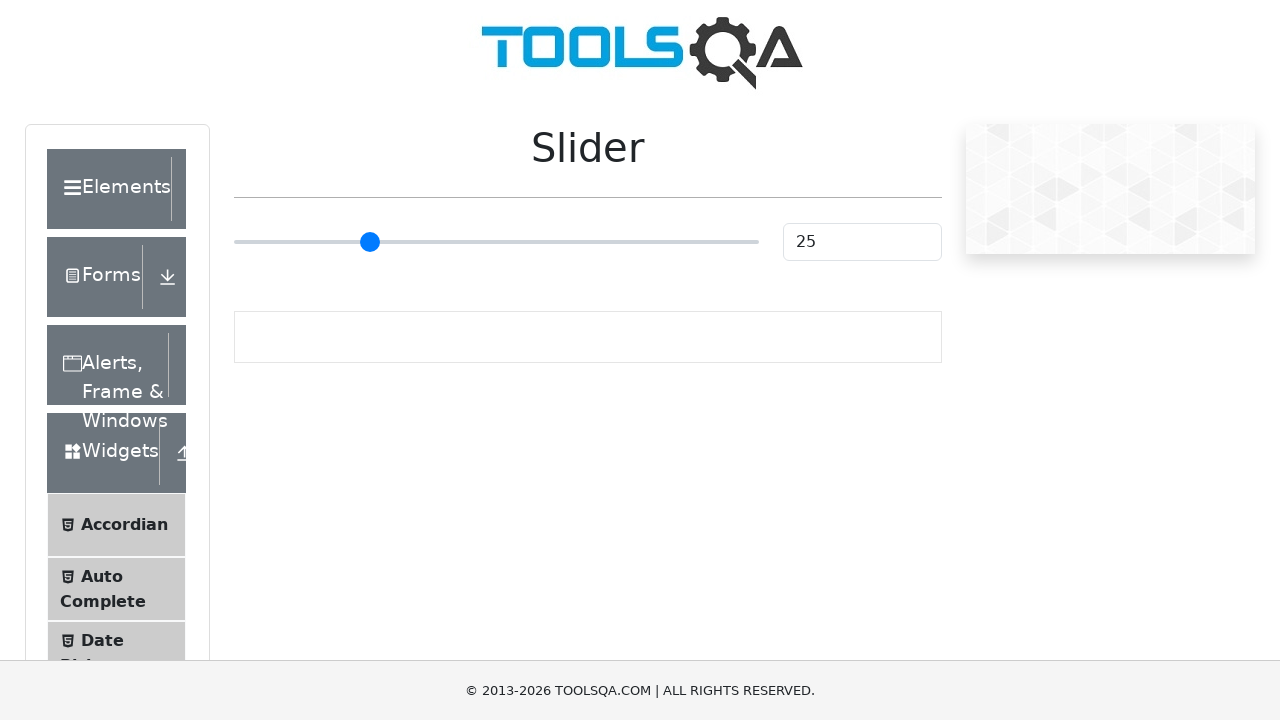

Located the primary range slider element
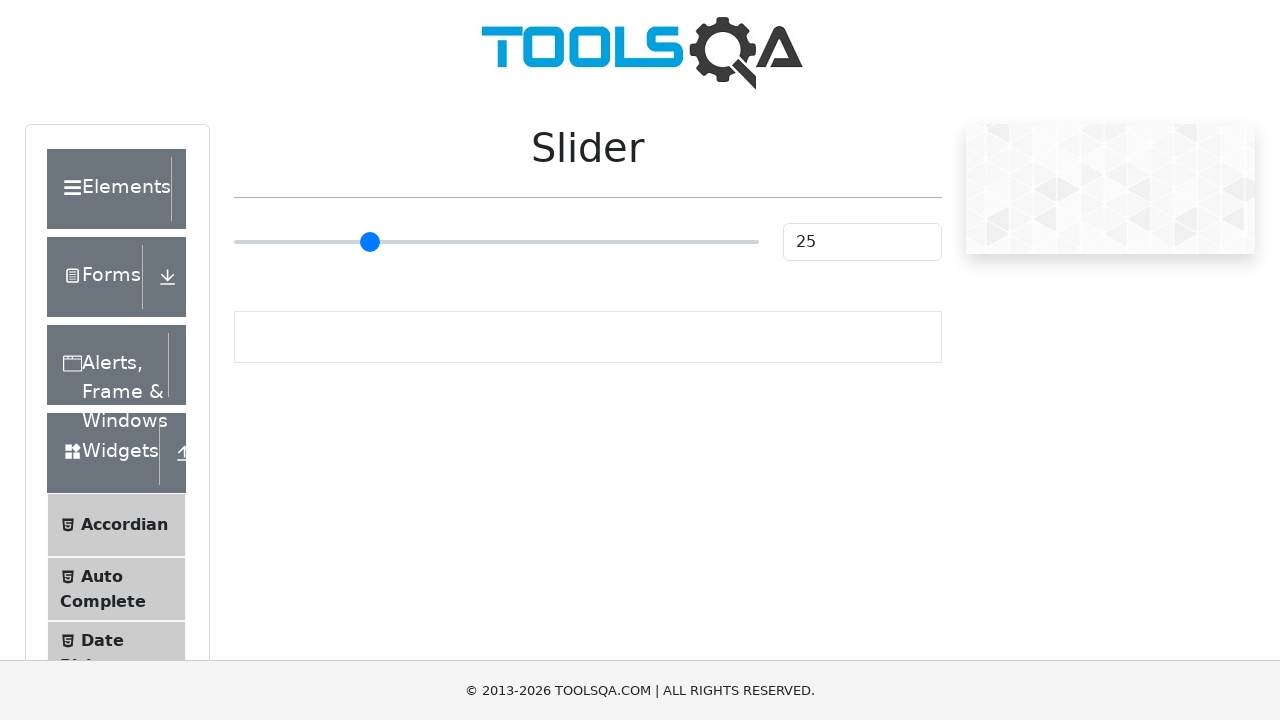

Retrieved slider bounding box dimensions
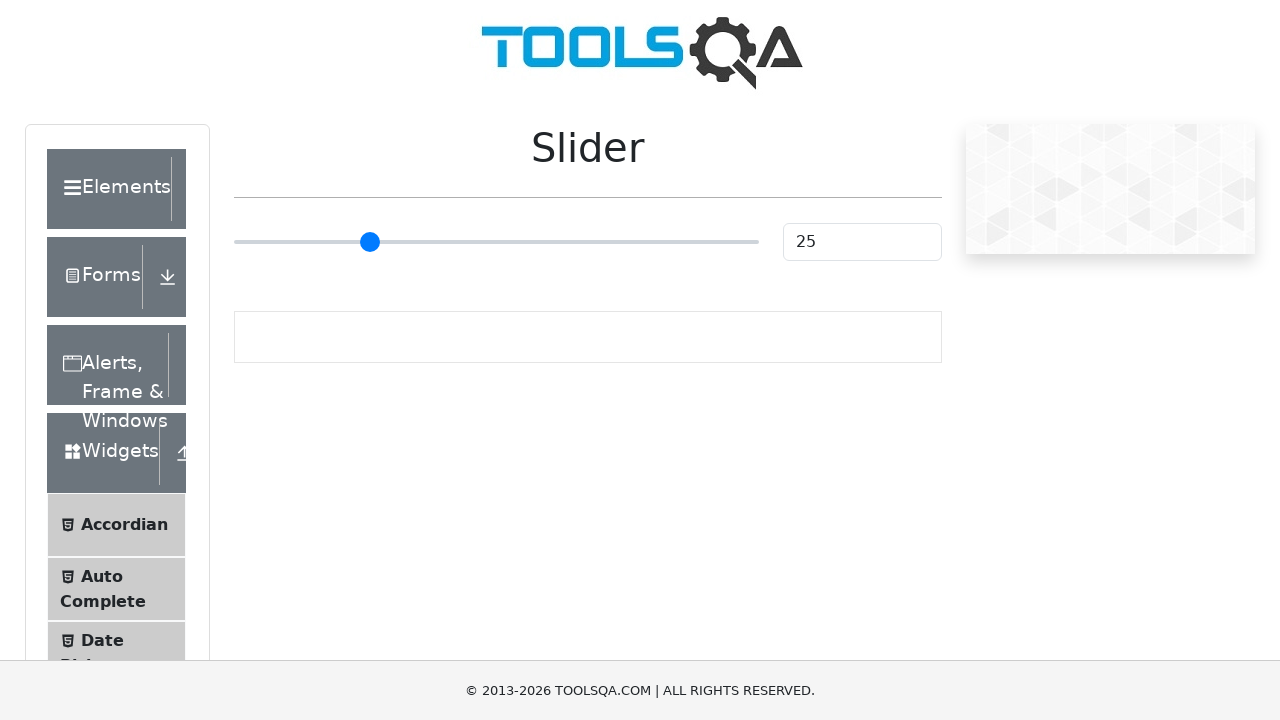

Moved mouse to center of slider at (496, 242)
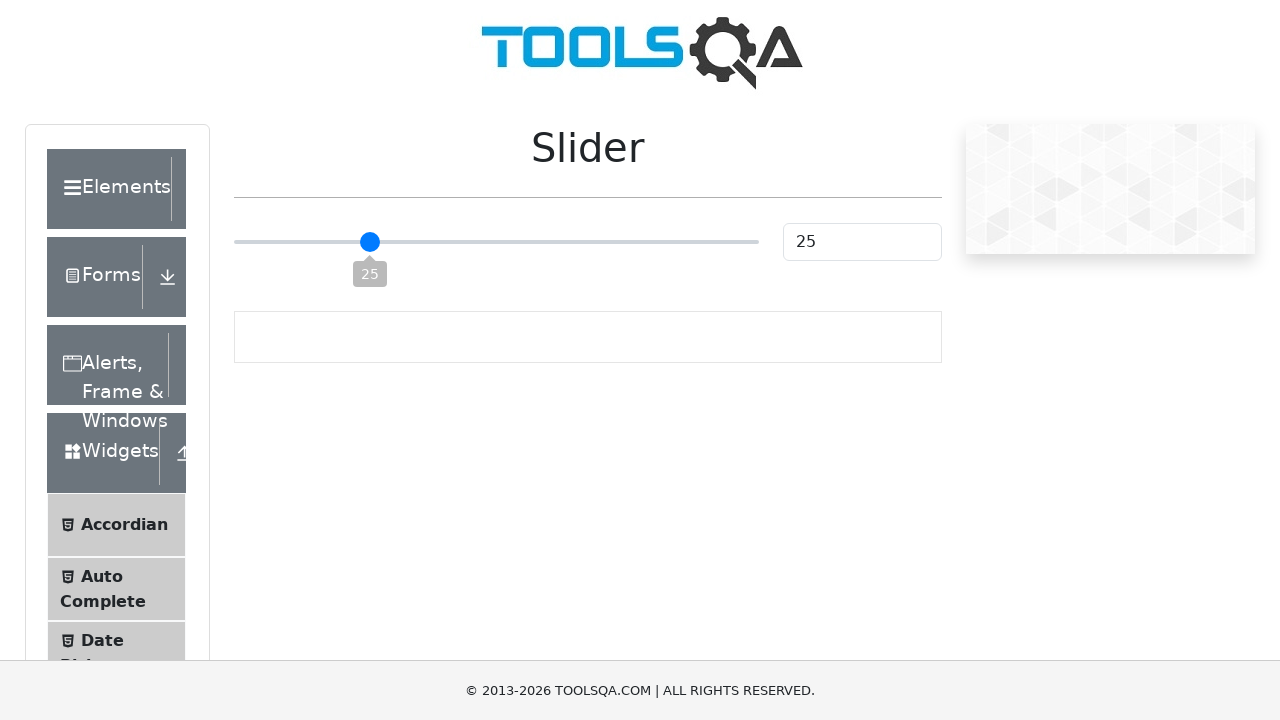

Pressed mouse button down on slider at (496, 242)
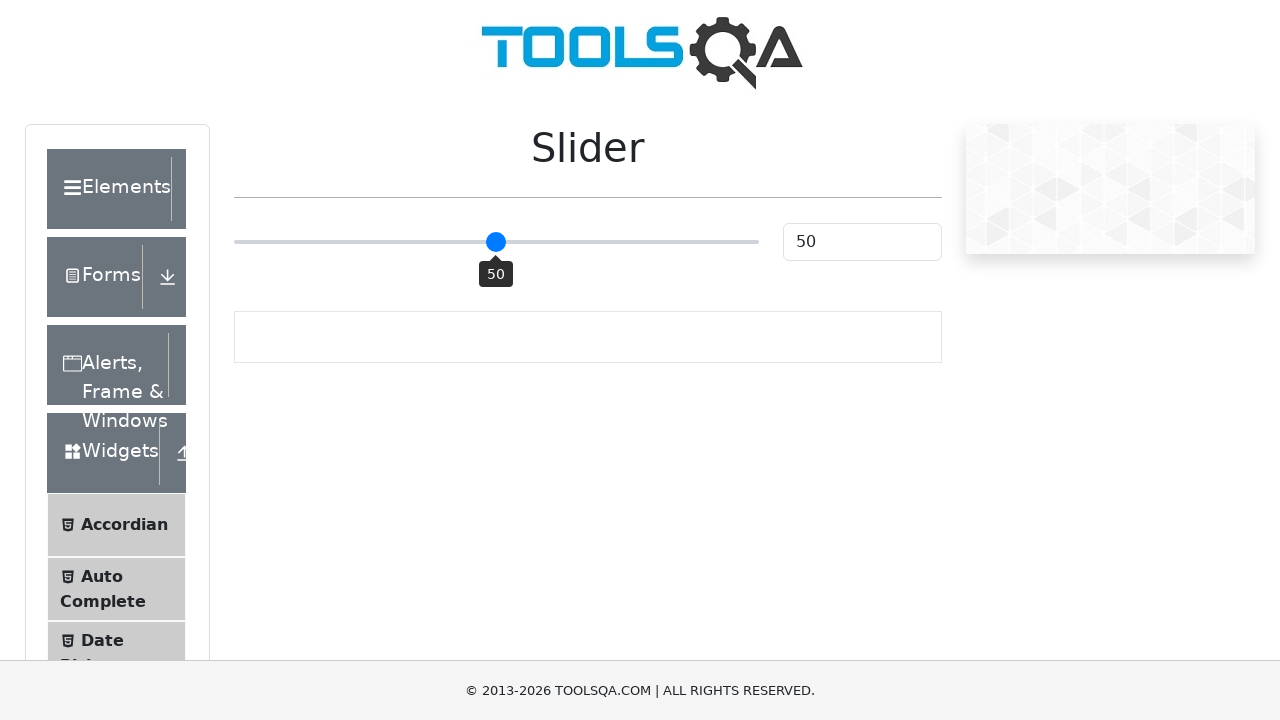

Dragged slider 10 pixels to the left at (486, 242)
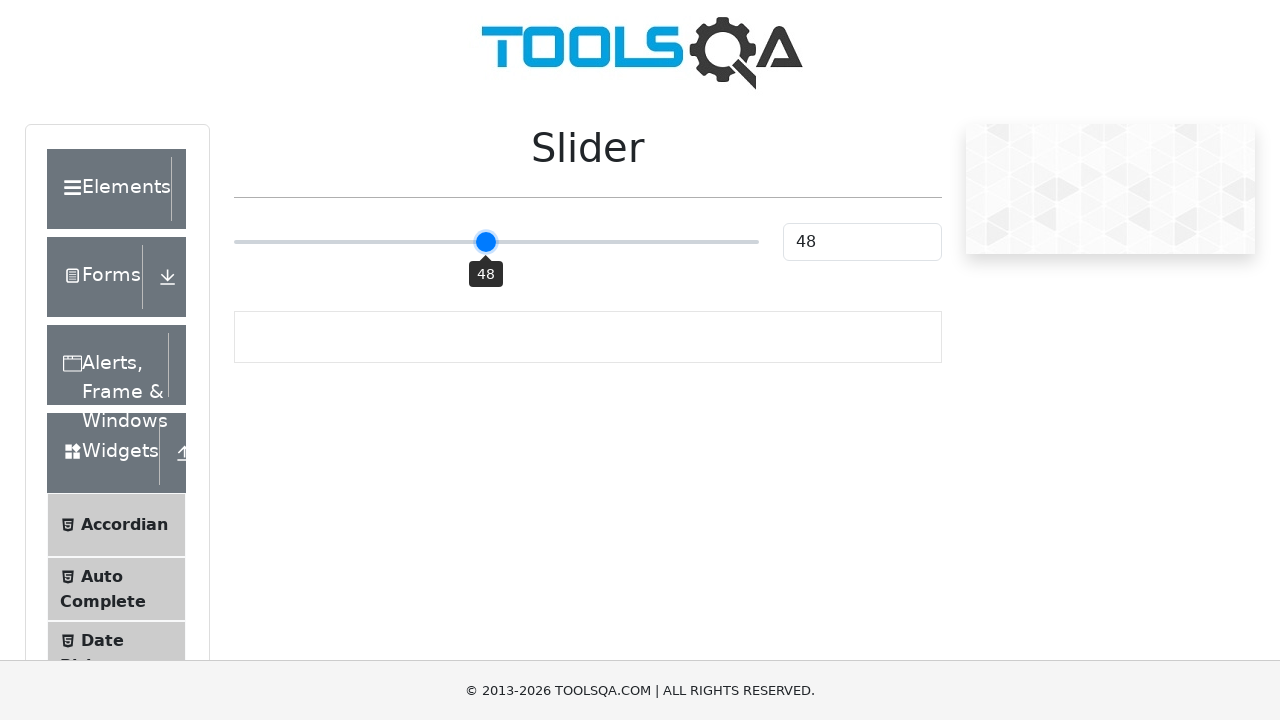

Released mouse button to complete slider adjustment at (486, 242)
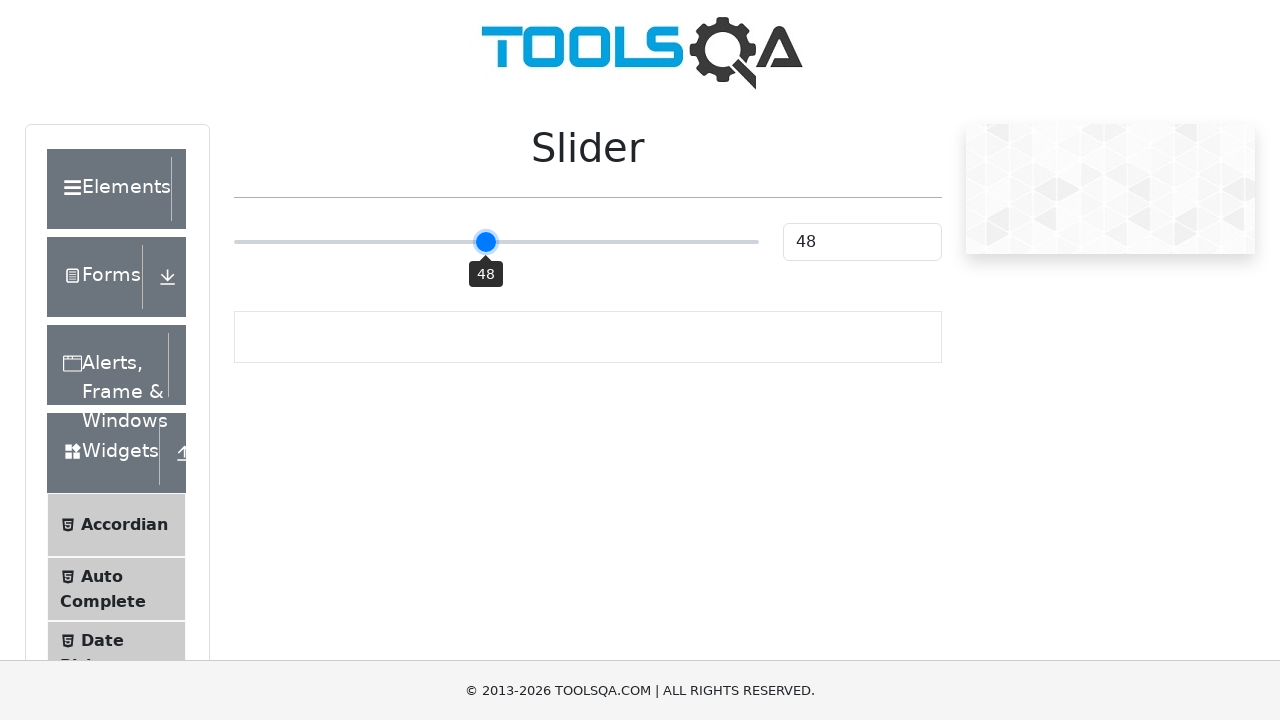

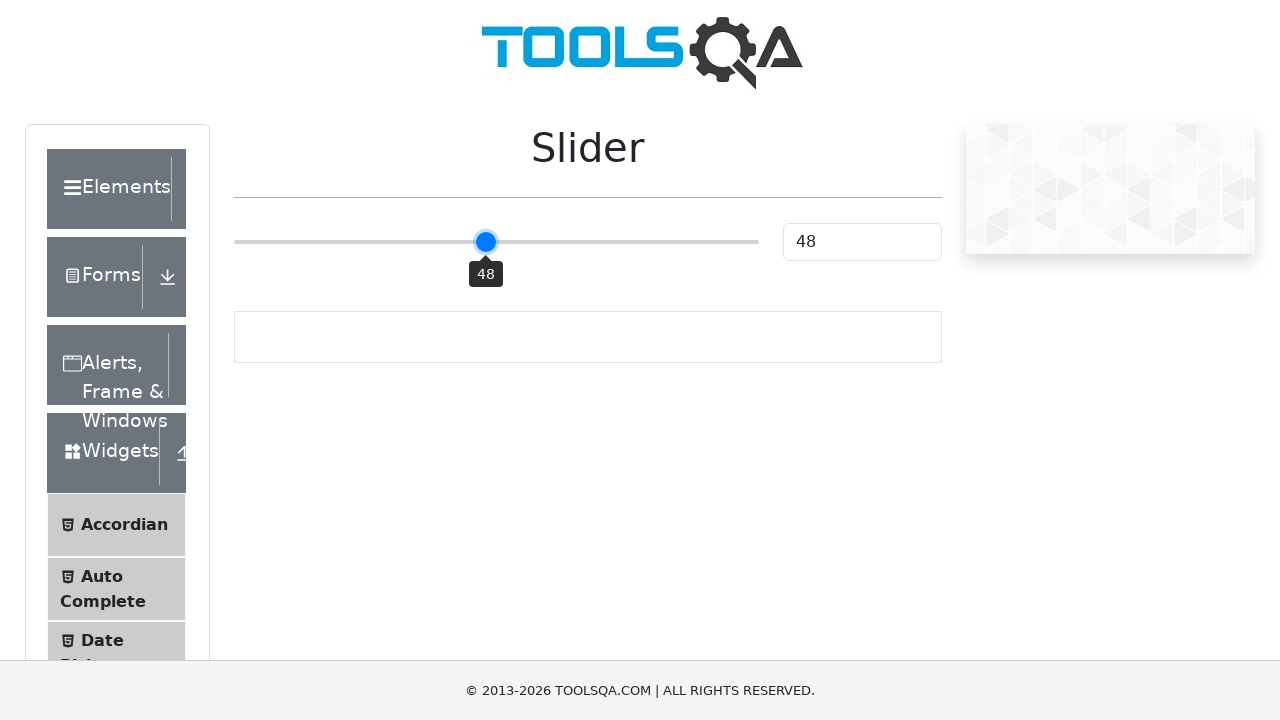